Tests FAQ accordion functionality by clicking on the baking cookies question and verifying the answer appears

Starting URL: https://njit-final-group-project.vercel.app/faq

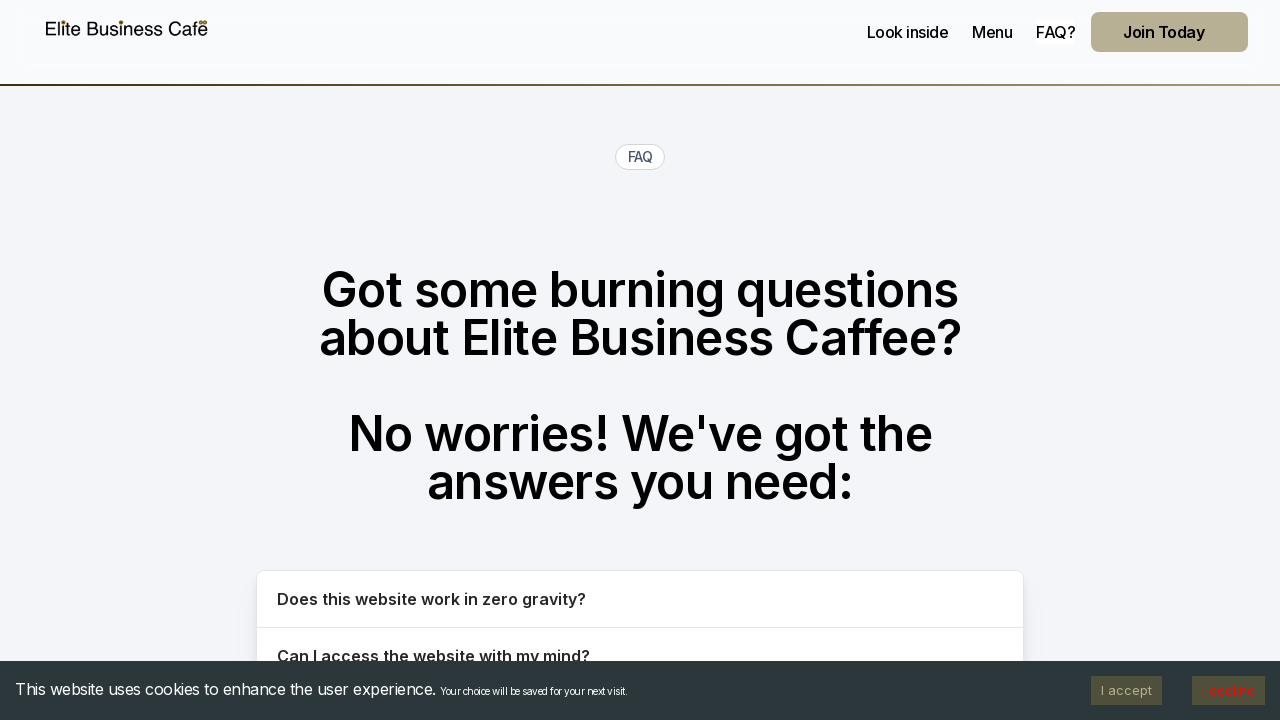

Clicked on the 'Is it true that this website can bake cookies?' FAQ question at (640, 360) on button:text("Is it true that this website can bake cookies?")
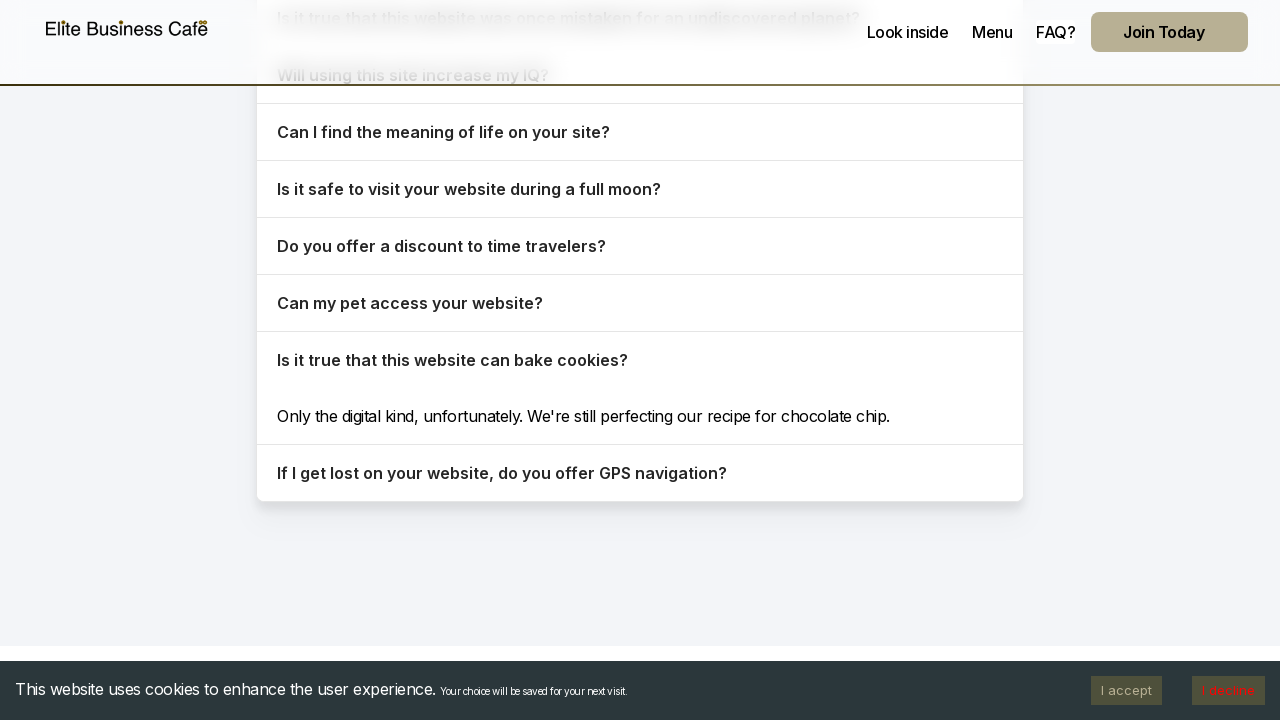

FAQ answer about baking cookies appeared with expected text
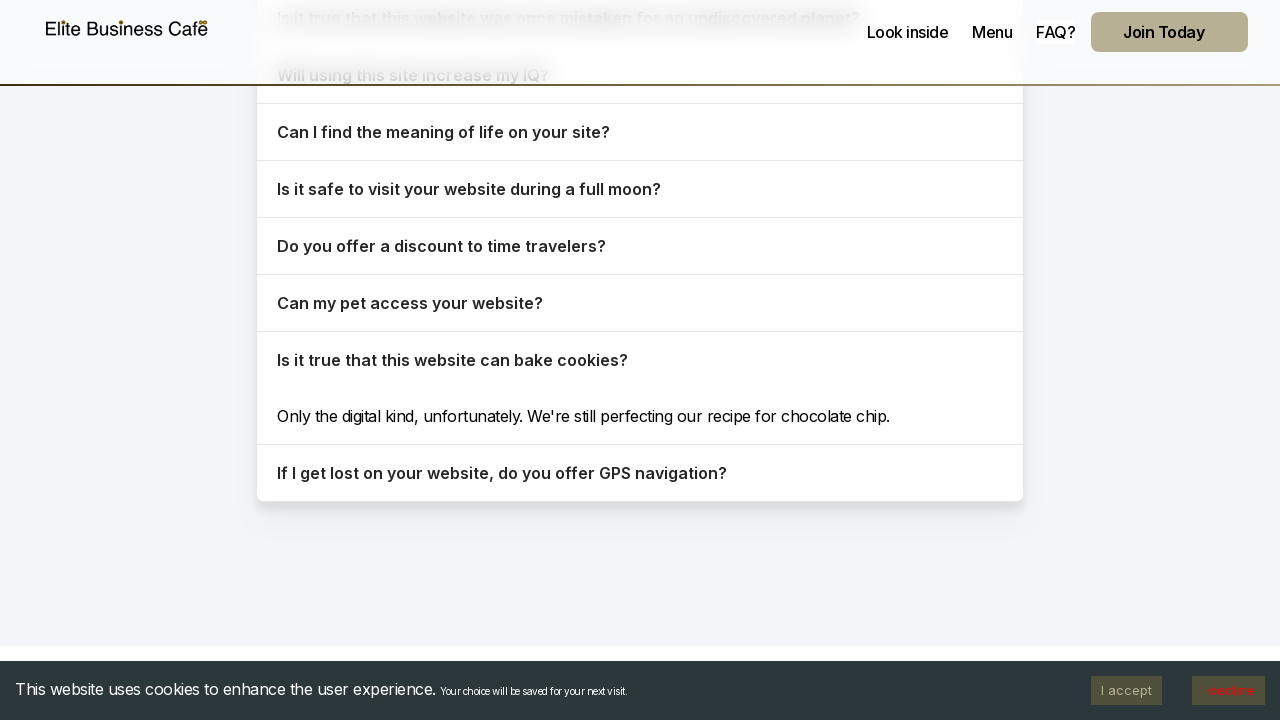

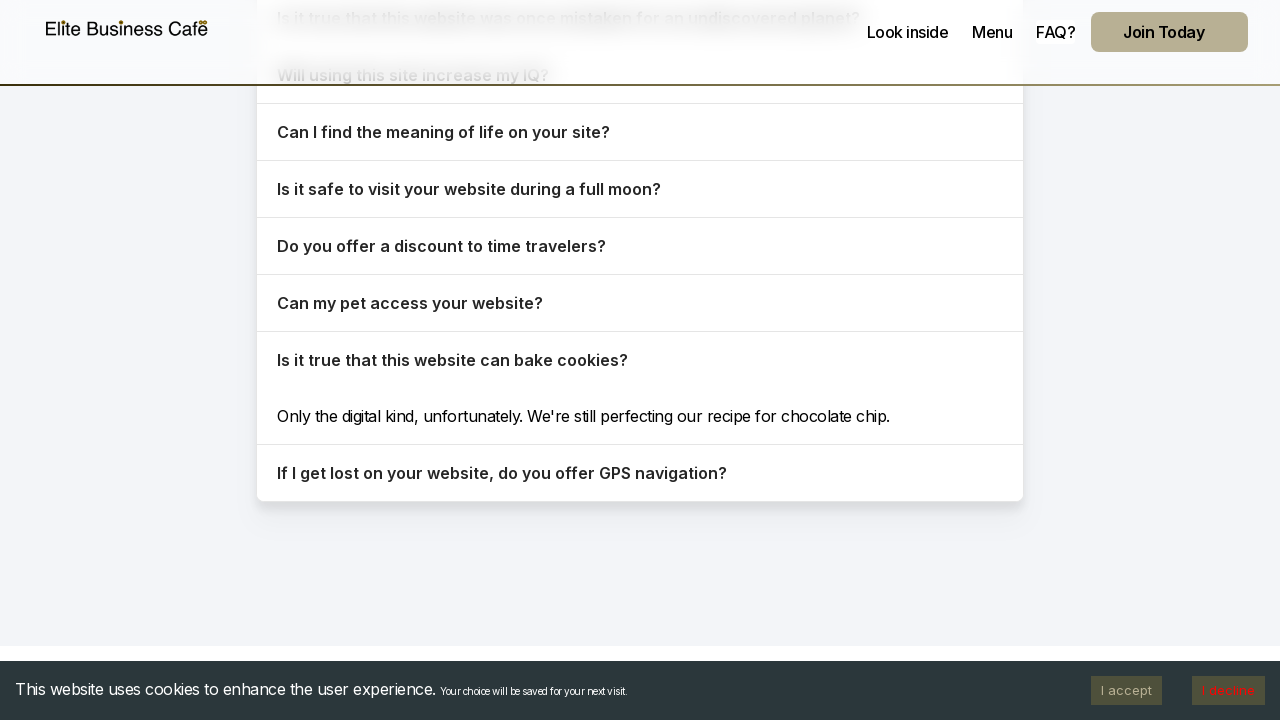